Tests JavaScript alert handling by clicking a button that triggers an alert and accepting it.

Starting URL: https://the-internet.herokuapp.com/javascript_alerts

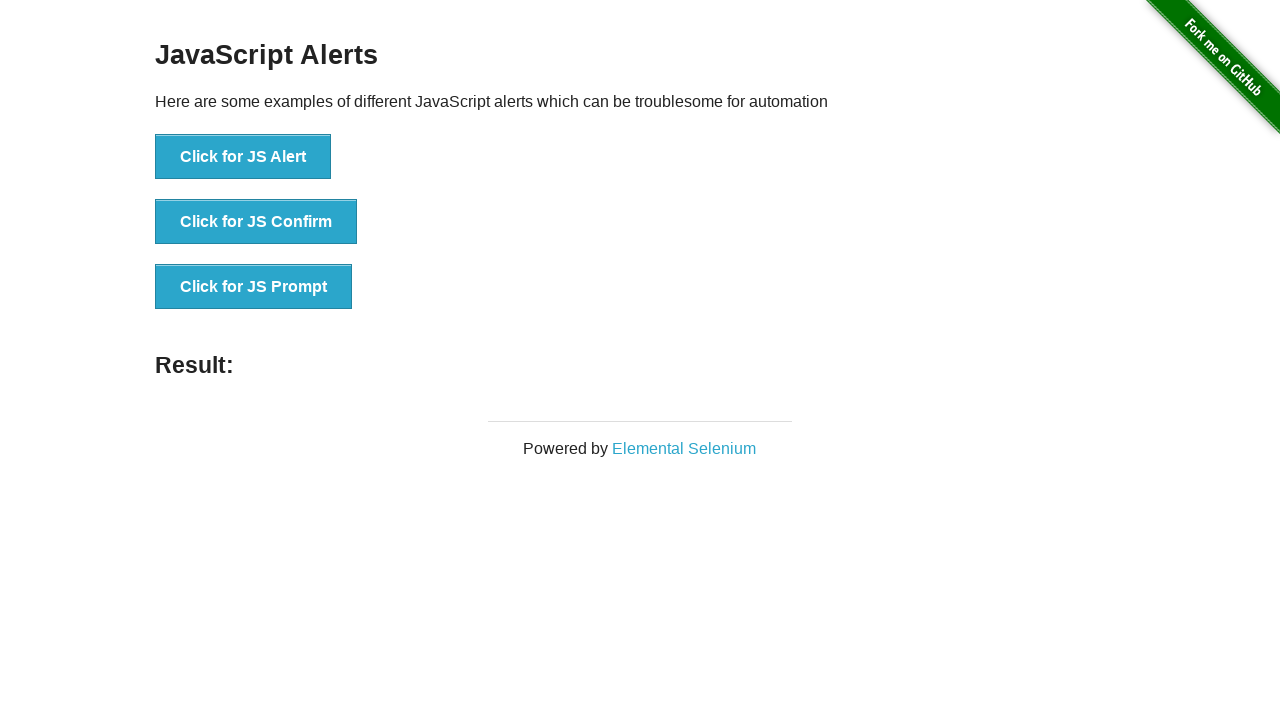

Set up dialog handler to capture and accept JavaScript alerts
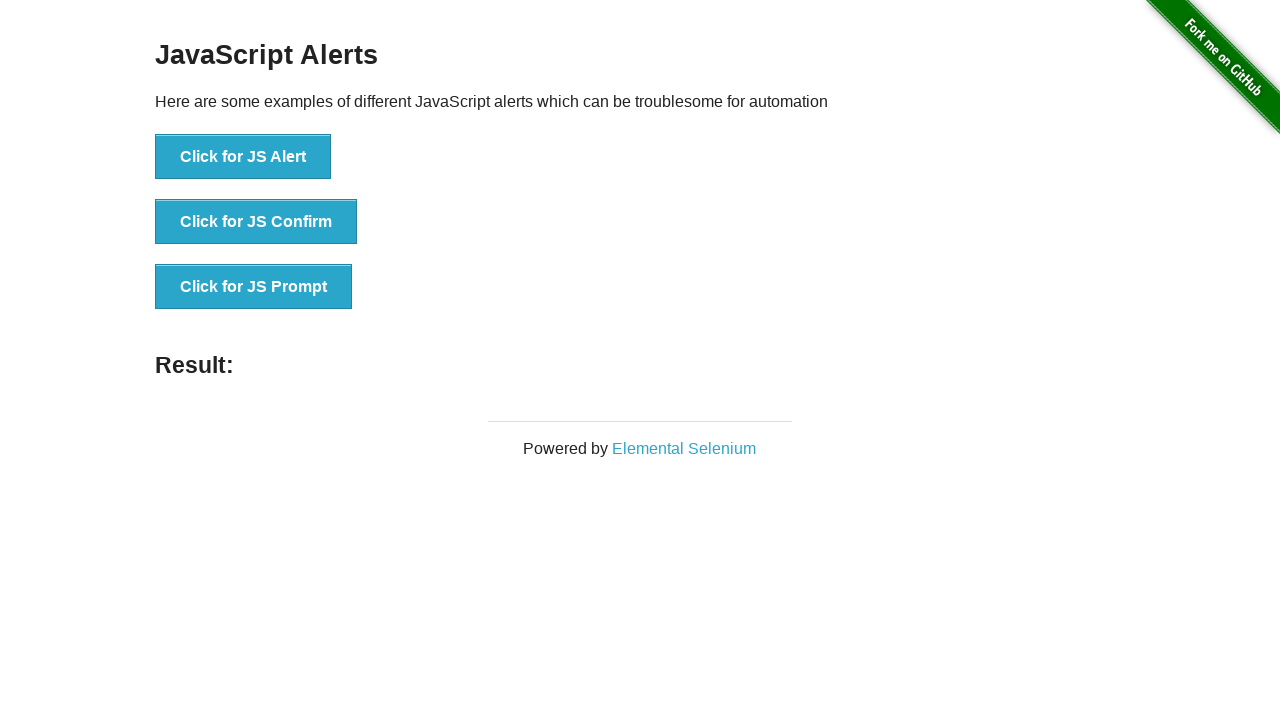

Clicked button to trigger JavaScript alert at (243, 157) on button[onclick='jsAlert()']
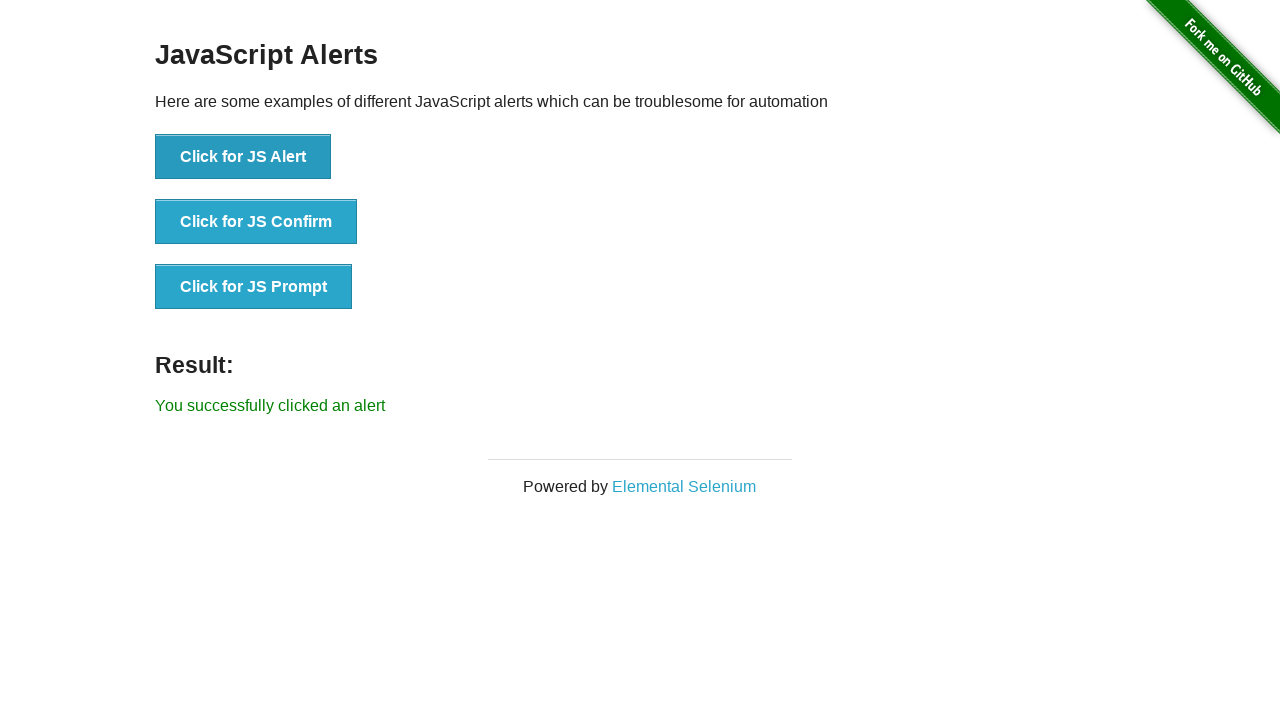

Waited 500ms for alert to be handled
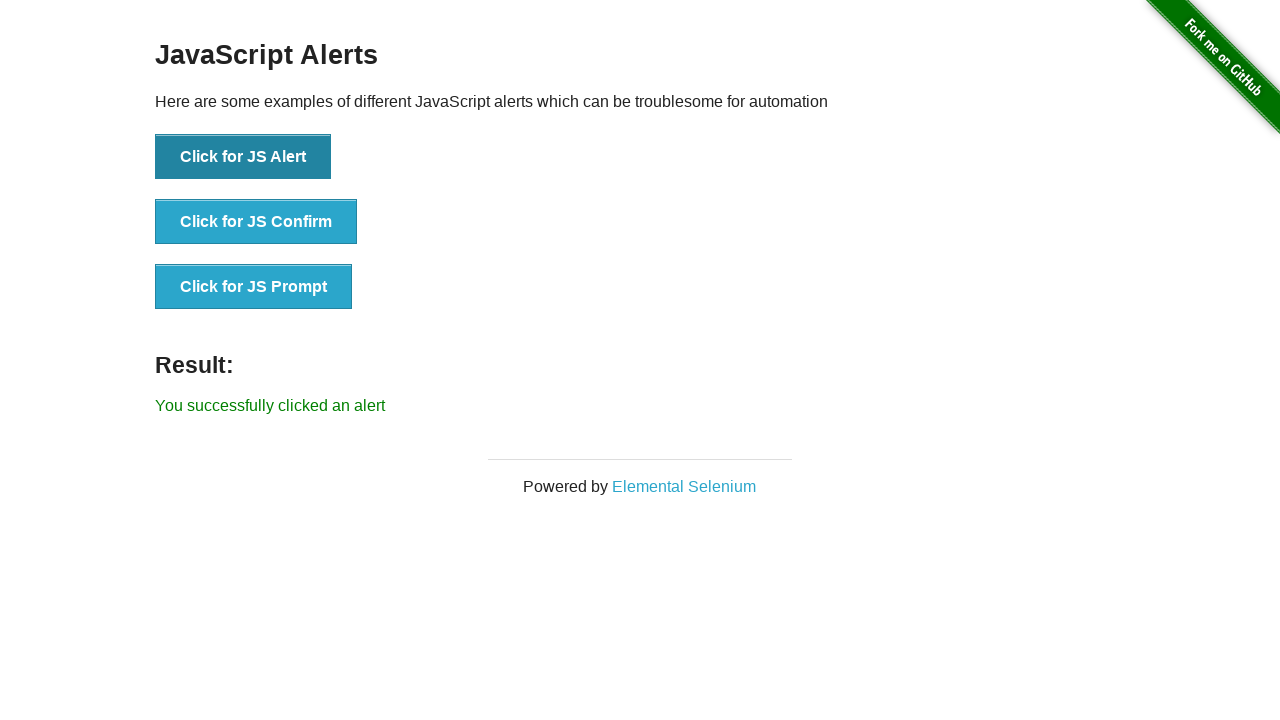

Verified alert text matches expected message 'I am a JS Alert'
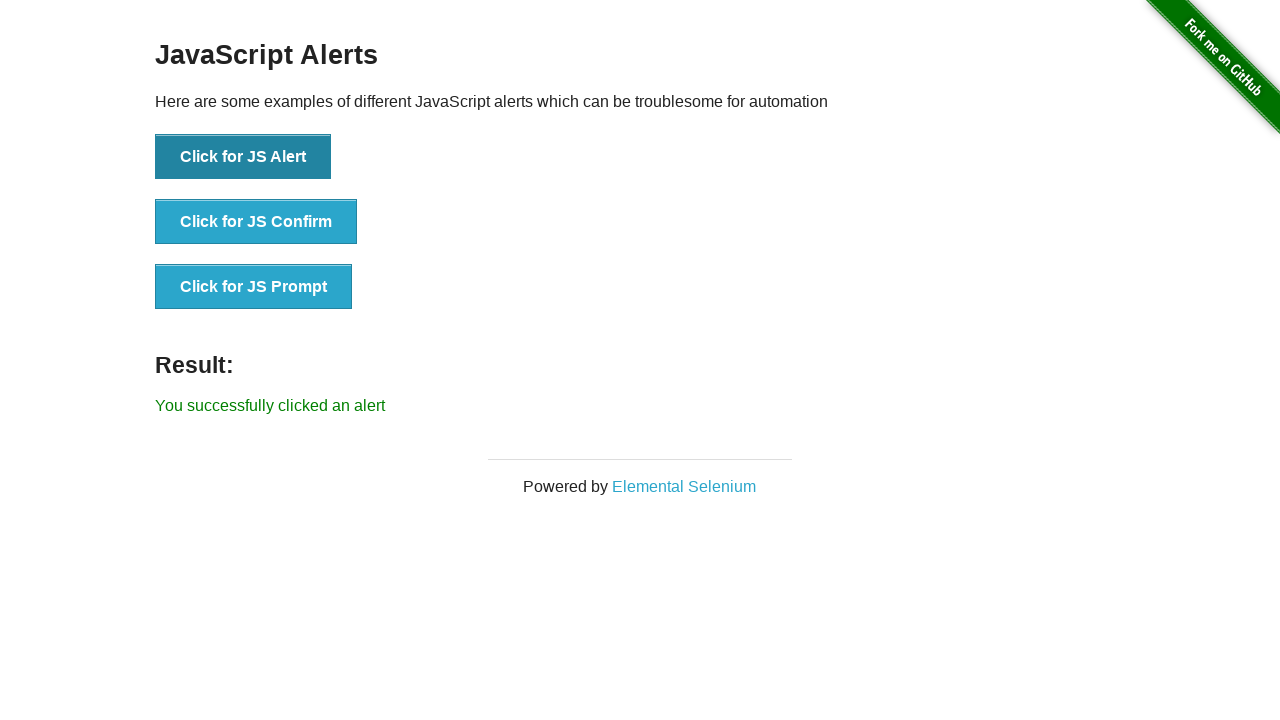

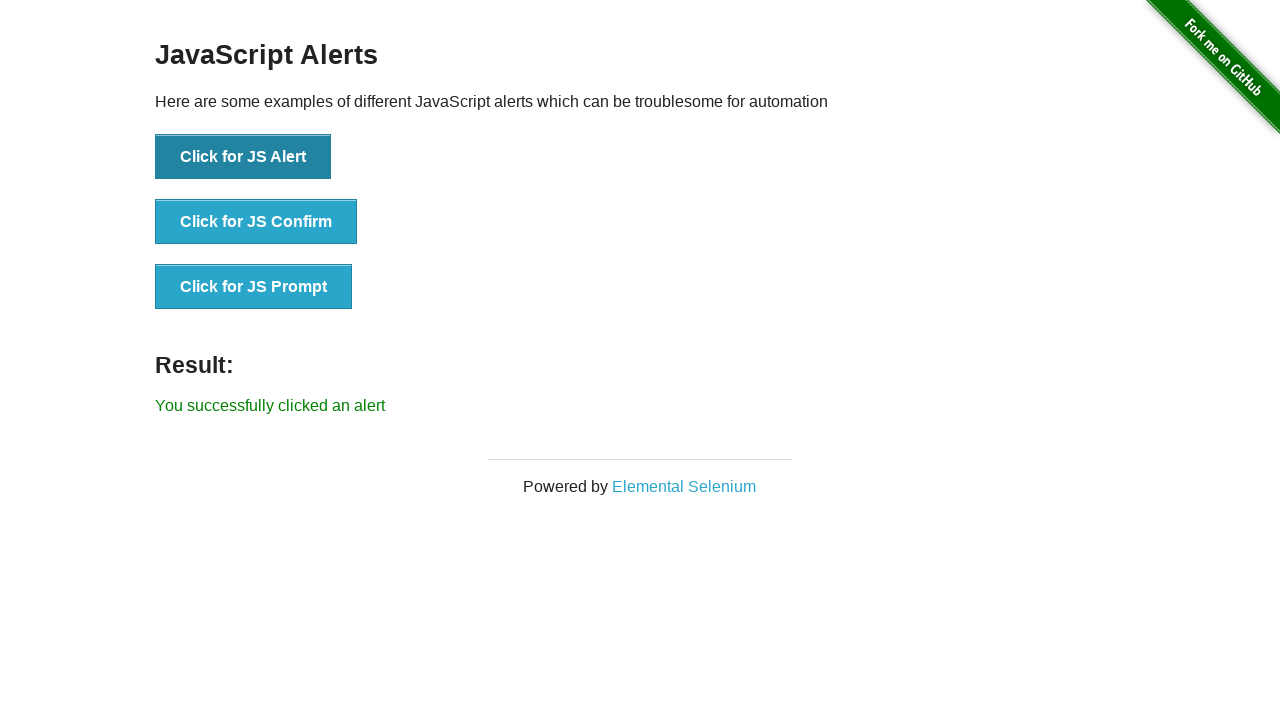